Tests JavaScript confirm alert functionality by clicking the confirm button, verifying the alert text says "Do you confirm action?", and then dismissing the alert.

Starting URL: https://demoqa.com/alerts

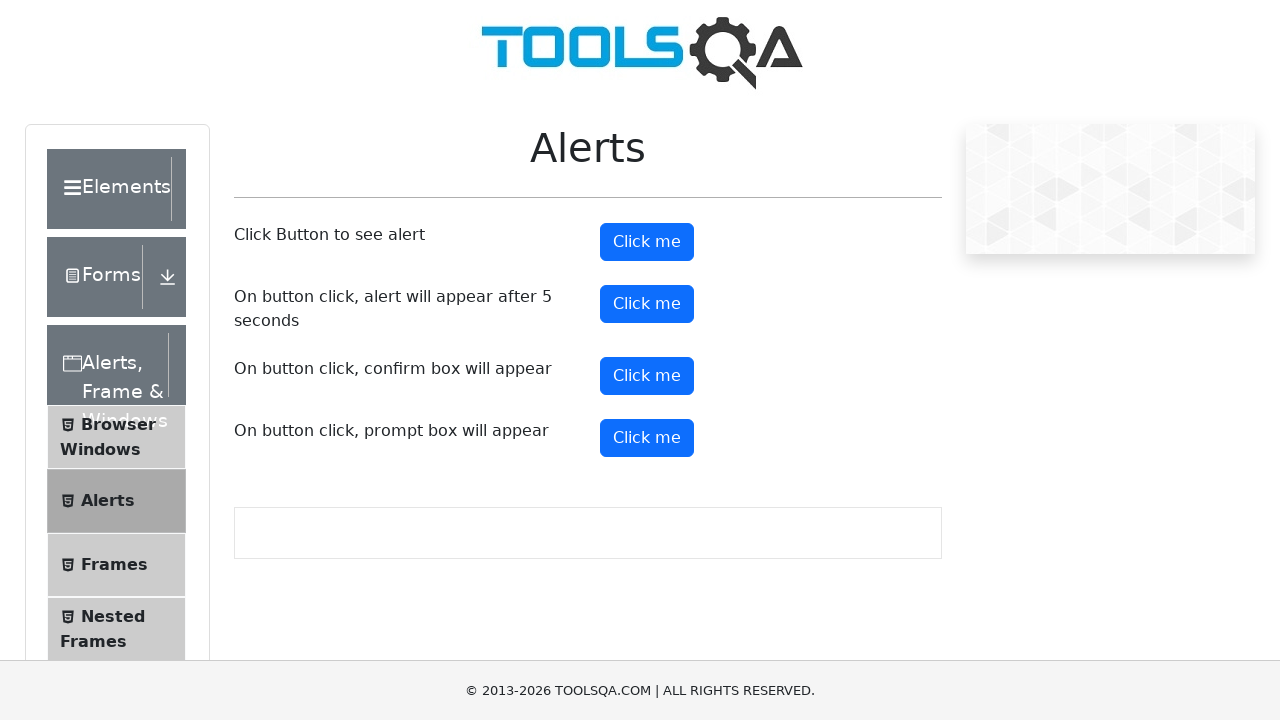

Navigated to alerts demo page
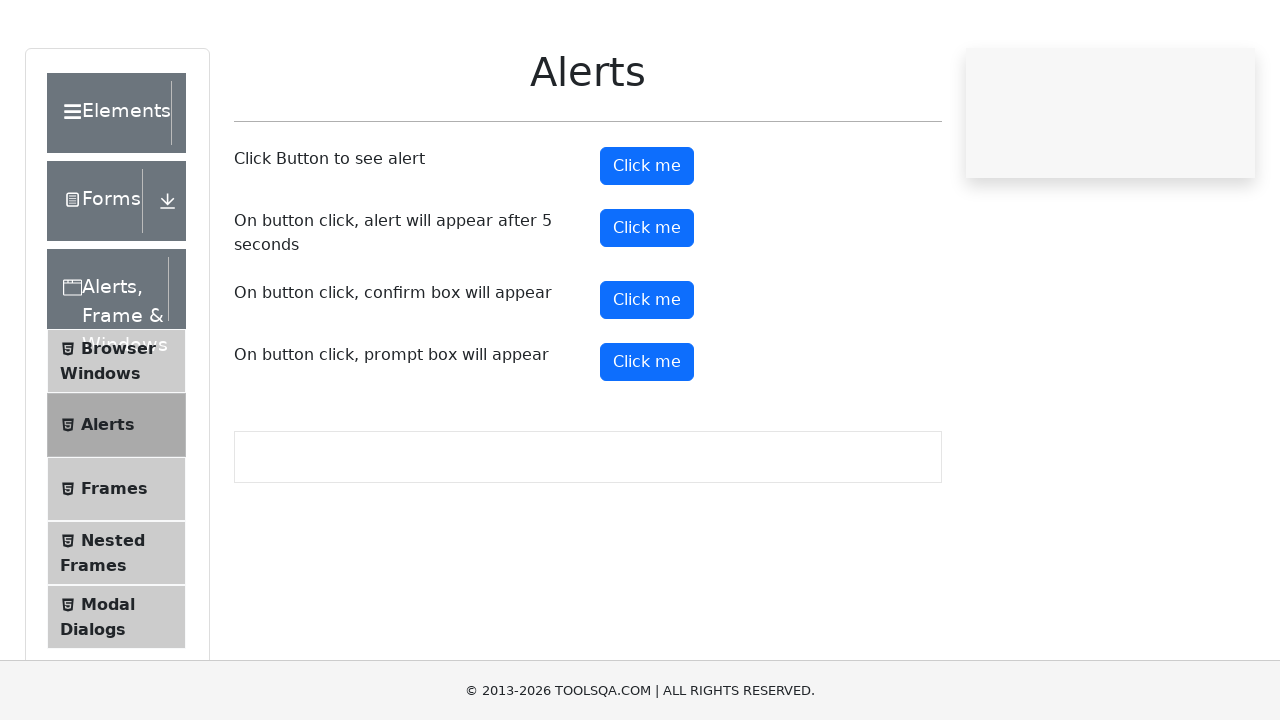

Clicked confirm button to trigger alert at (647, 376) on #confirmButton
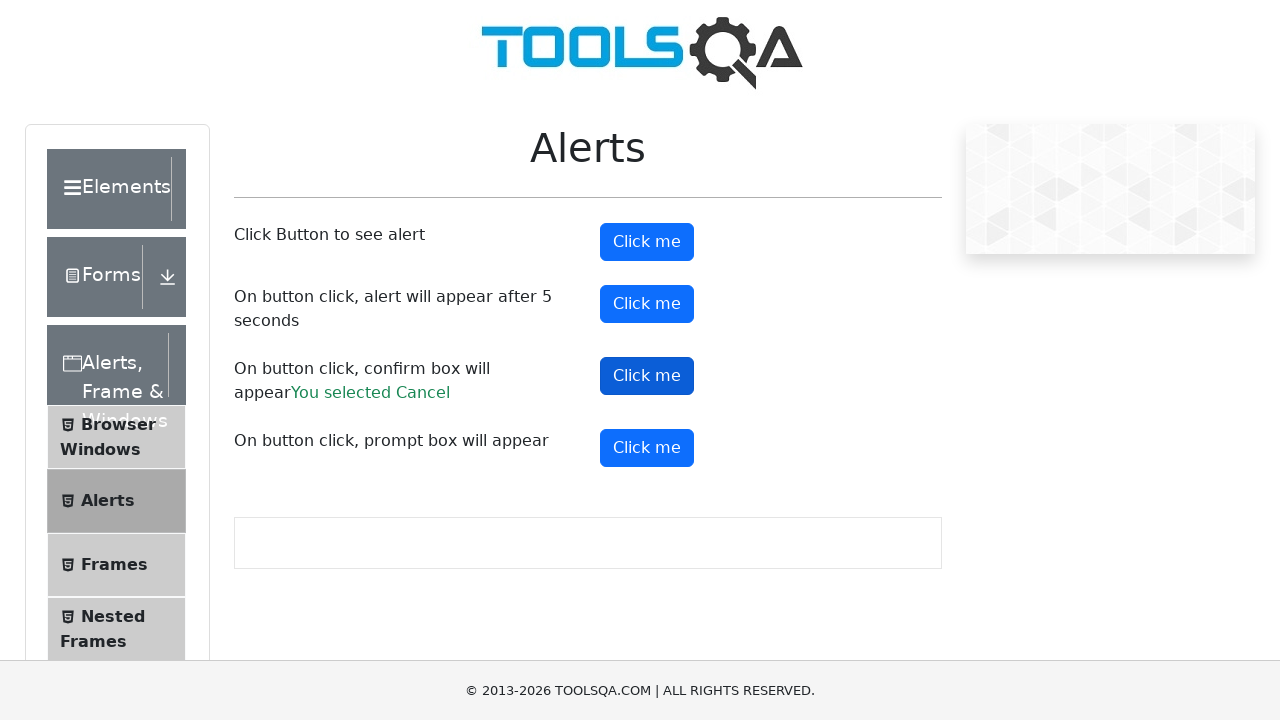

Registered dialog handler to verify and dismiss alert
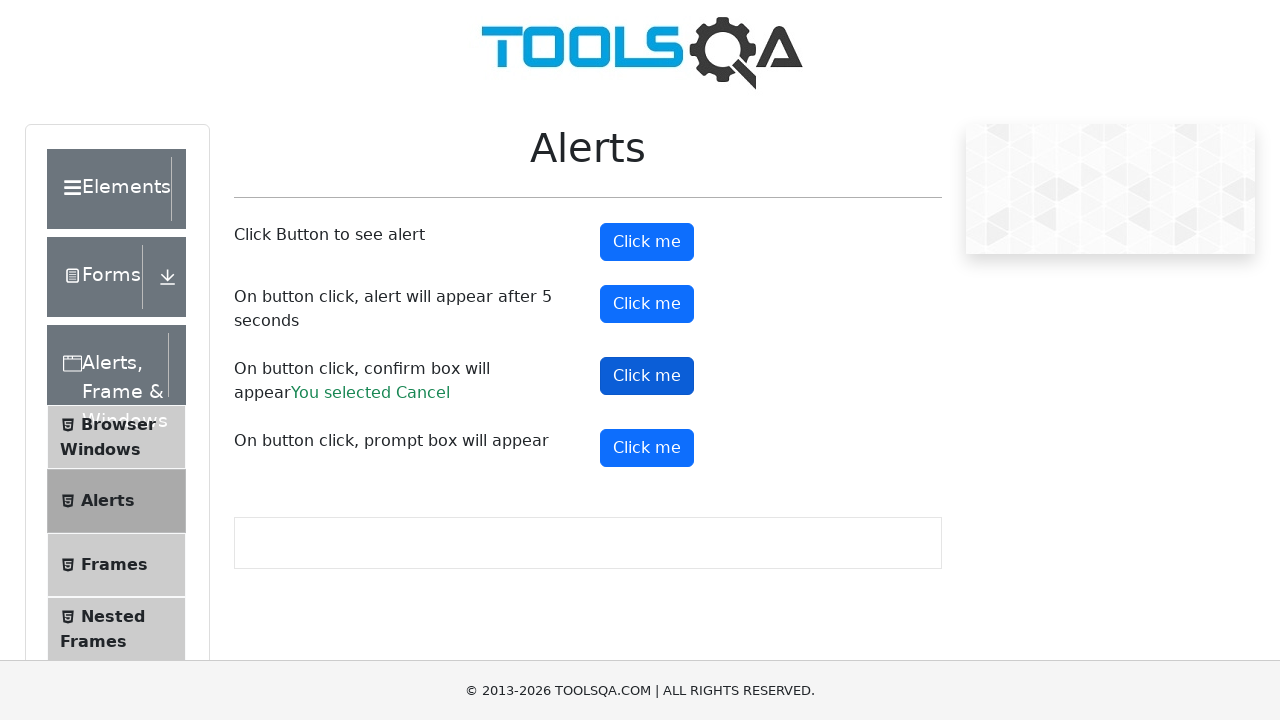

Clicked confirm button to trigger JavaScript alert at (647, 376) on #confirmButton
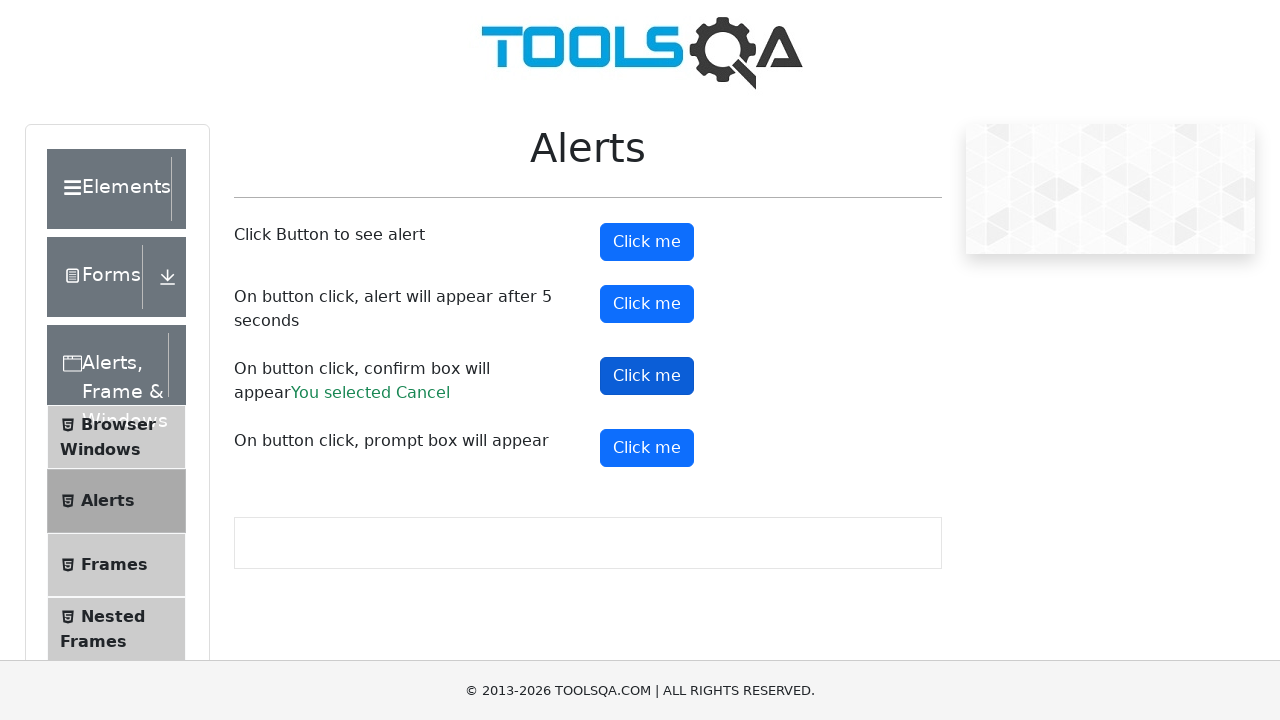

Waited for dialog to be handled and dismissed
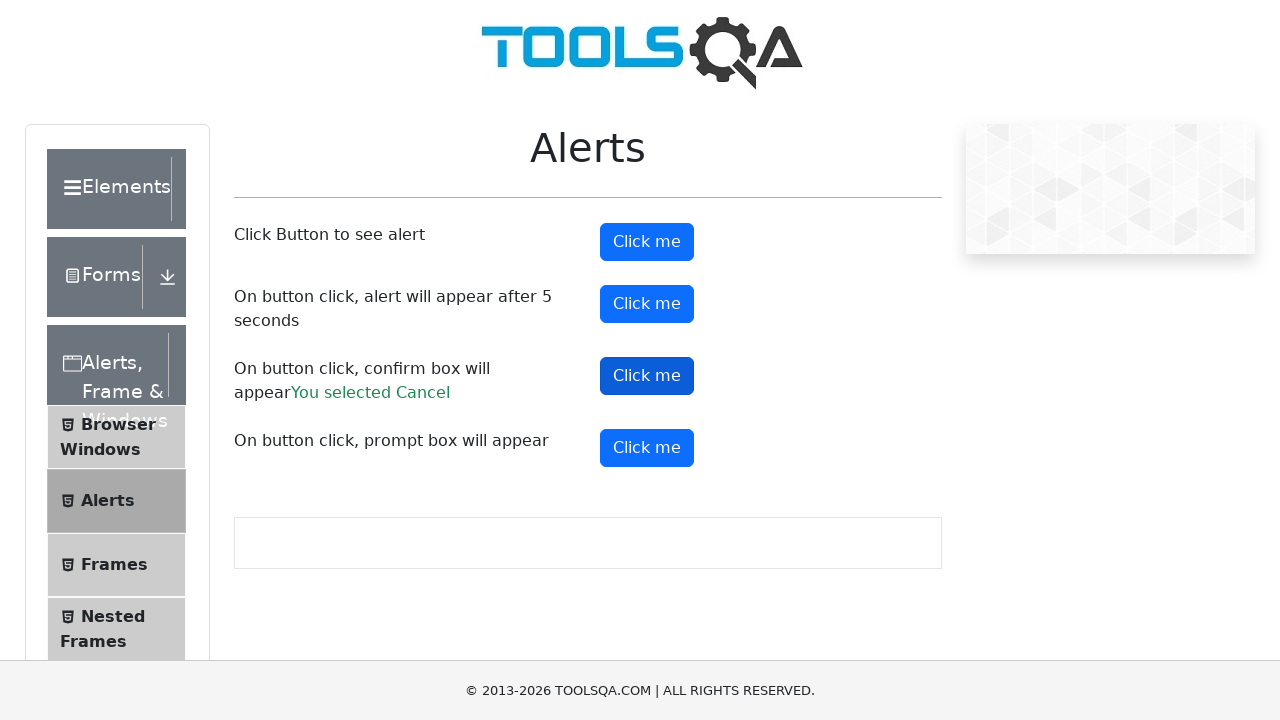

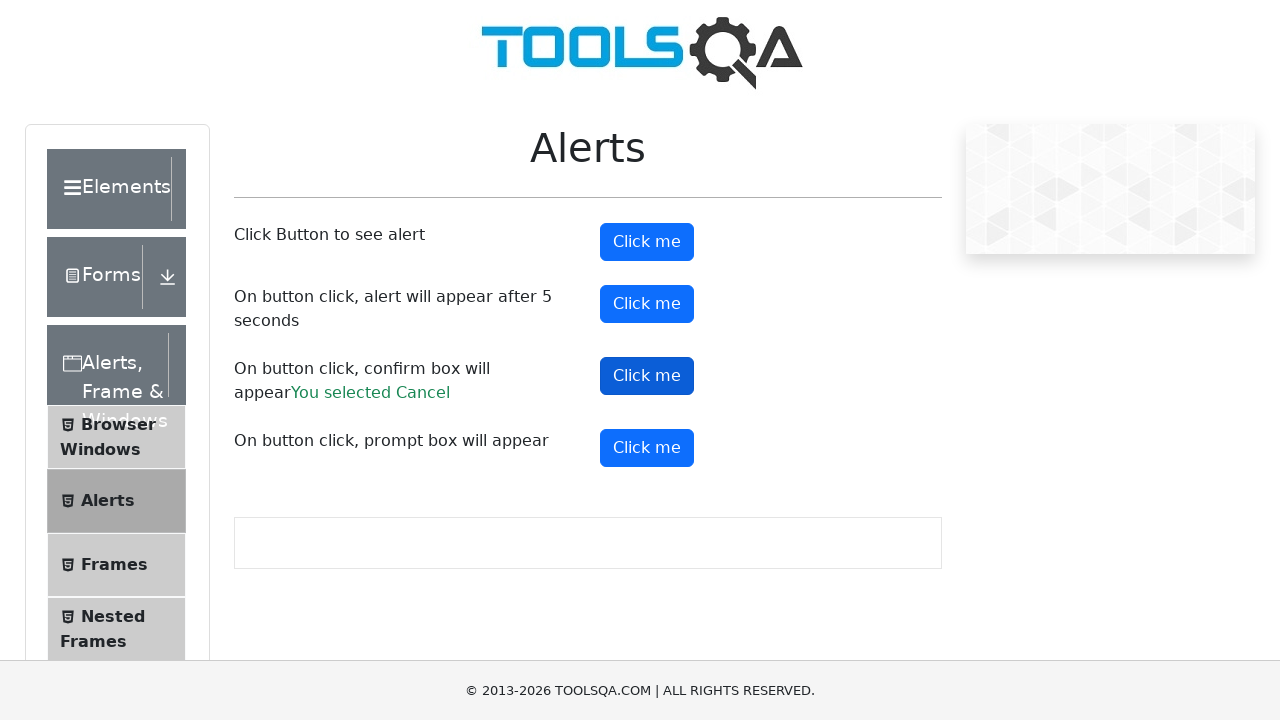